Tests alert handling functionality by triggering confirmation dialogs and demonstrating both accept and dismiss actions

Starting URL: https://demoqa.com/alerts

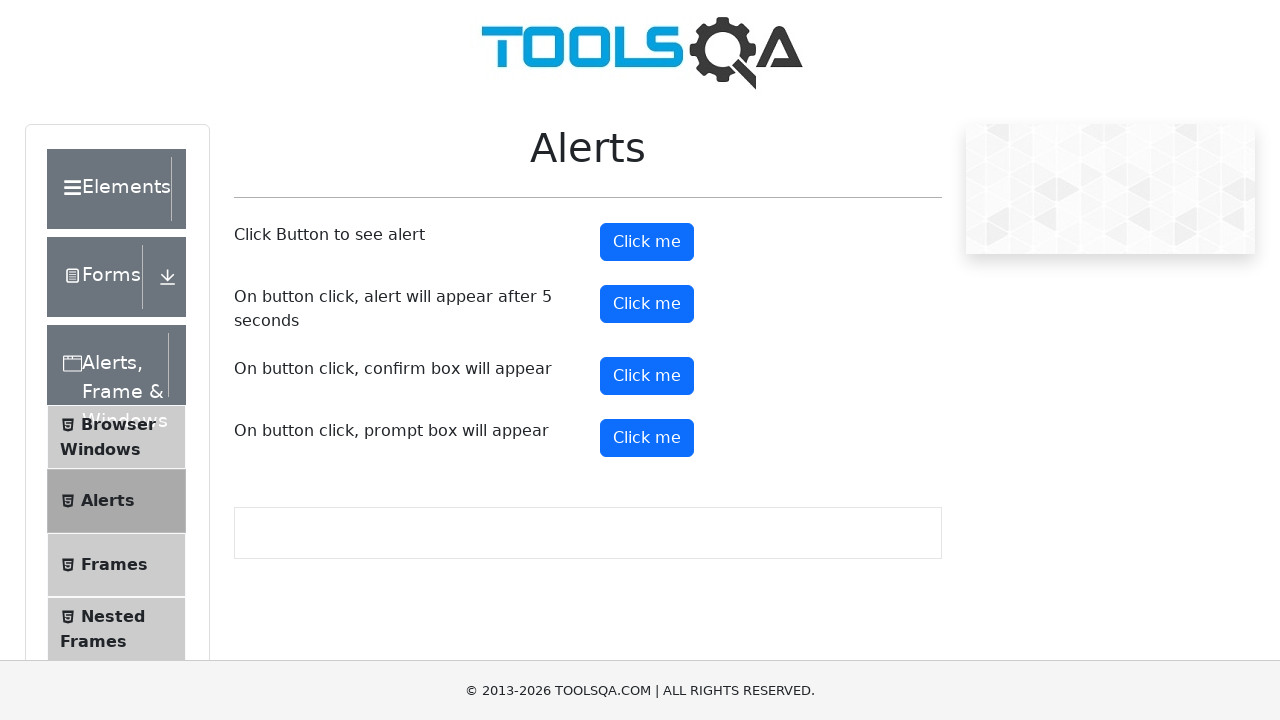

Scrolled confirm button into view
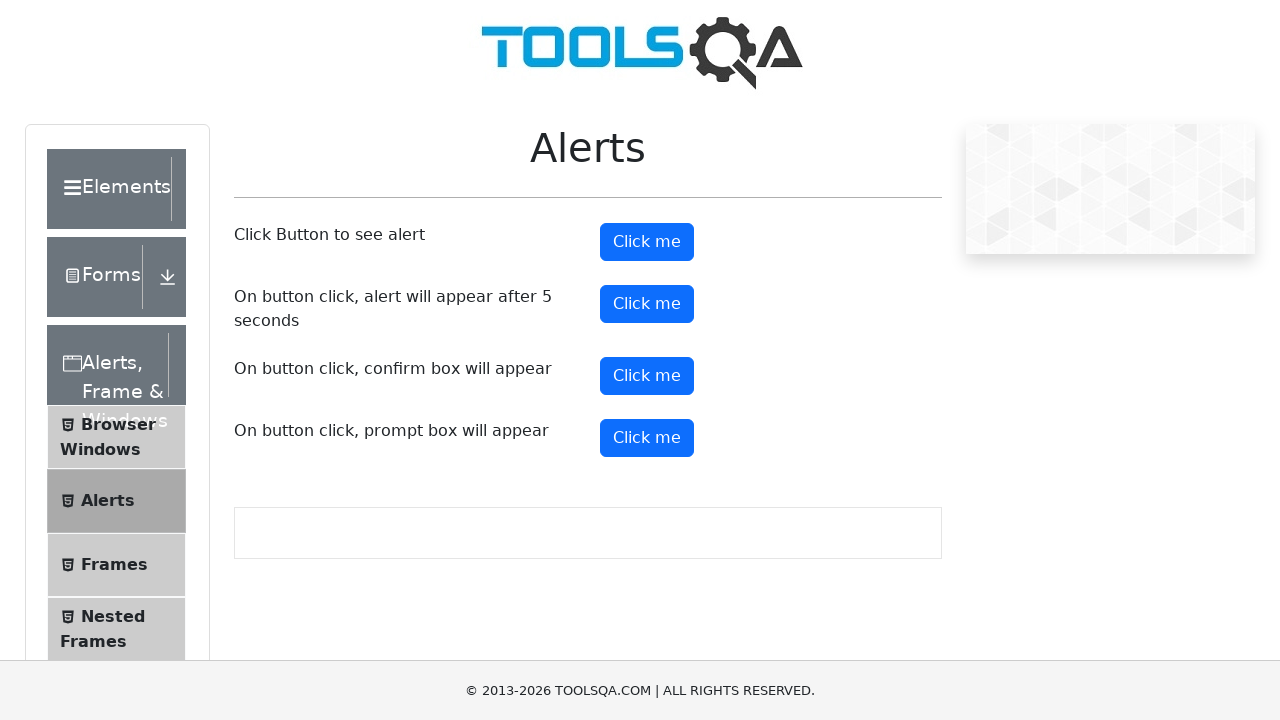

Clicked confirm button to trigger first alert at (647, 376) on #confirmButton
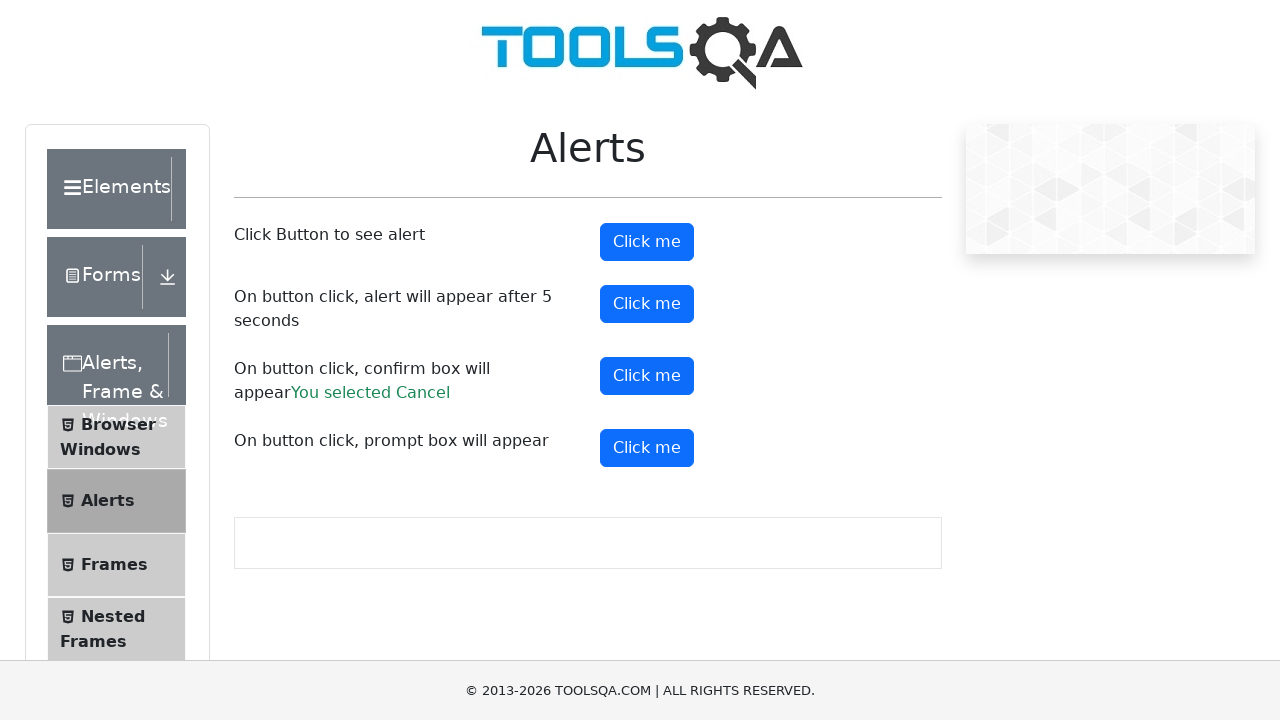

Set up dialog handler to accept confirmation
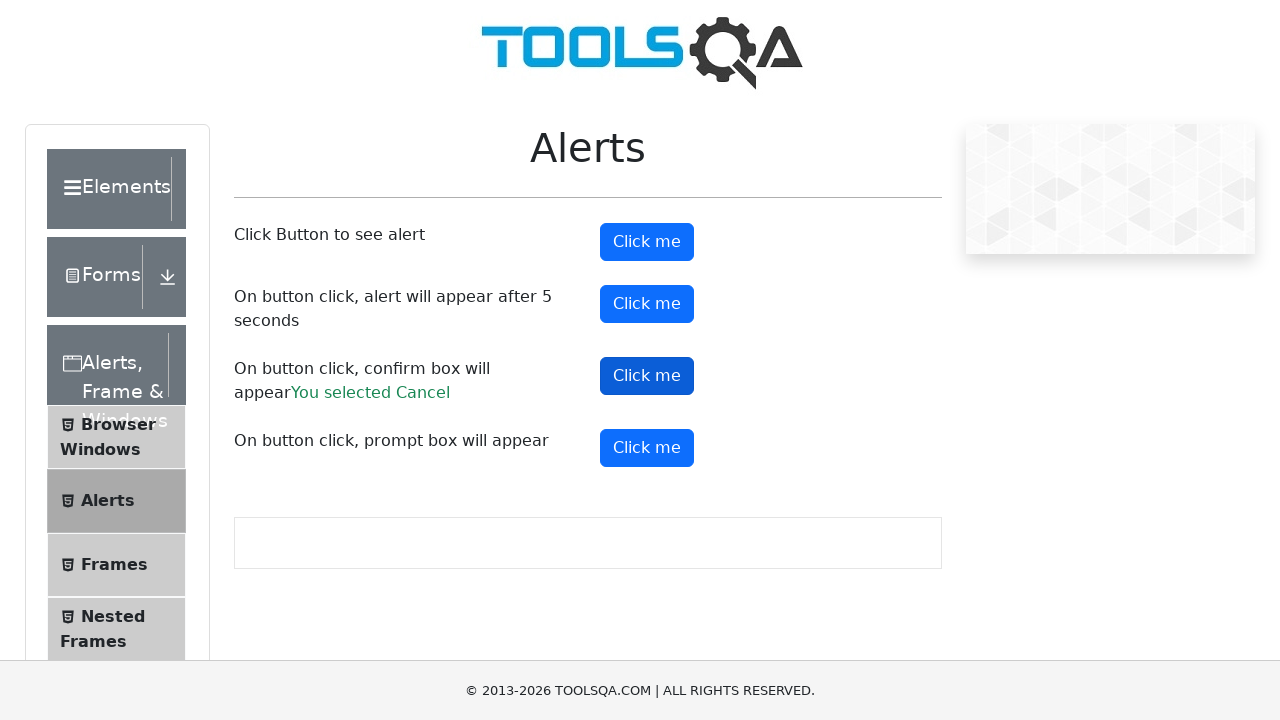

Clicked confirm button and accepted the dialog at (647, 376) on #confirmButton
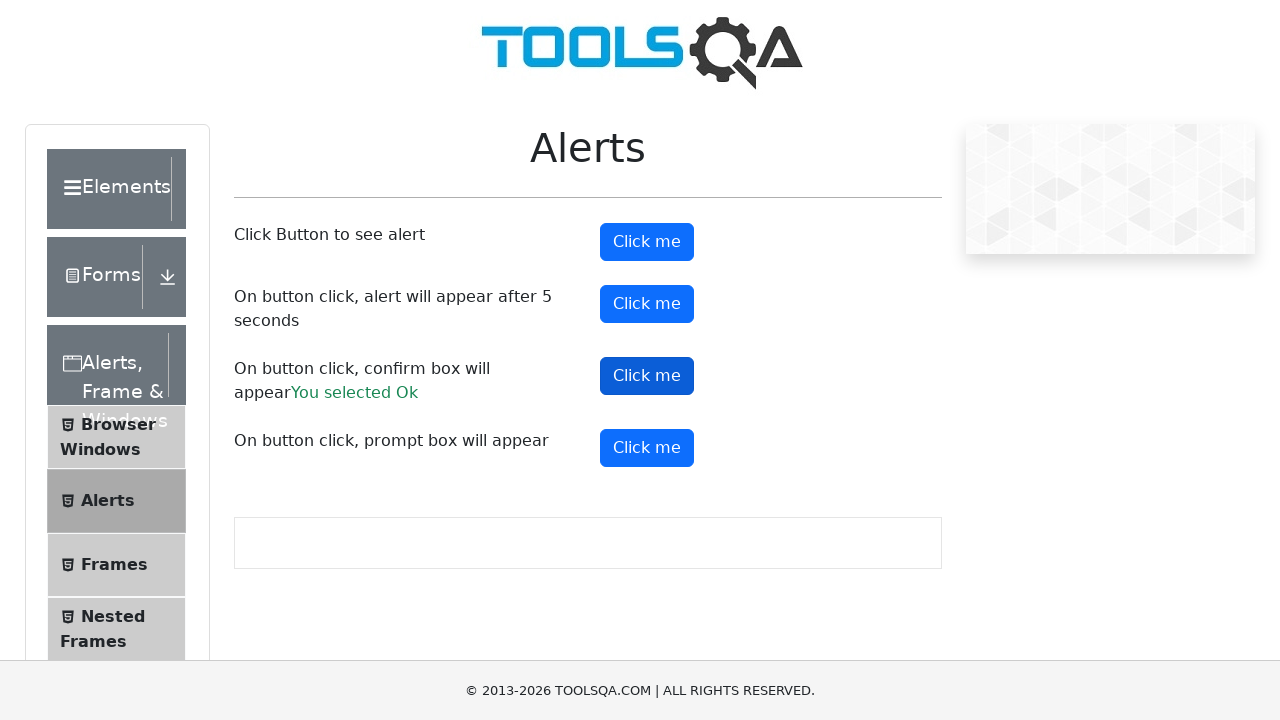

Clicked confirm button again to trigger second alert at (647, 376) on #confirmButton
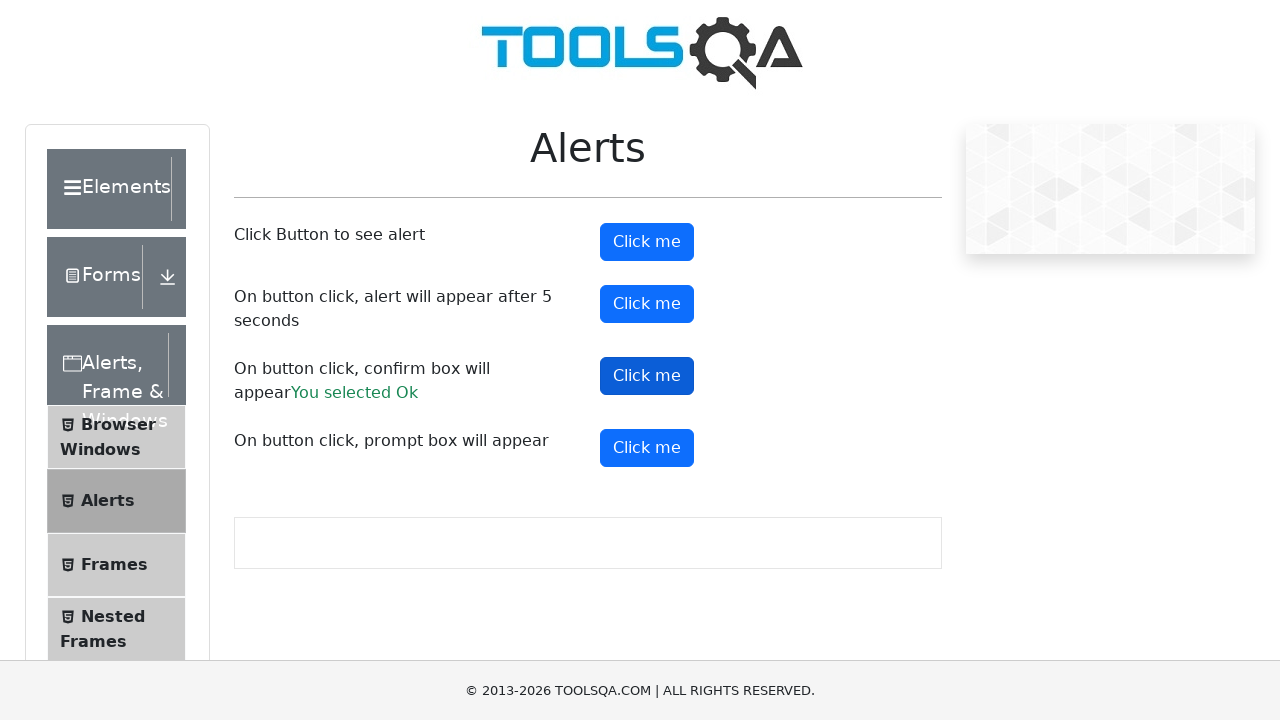

Set up dialog handler to dismiss confirmation
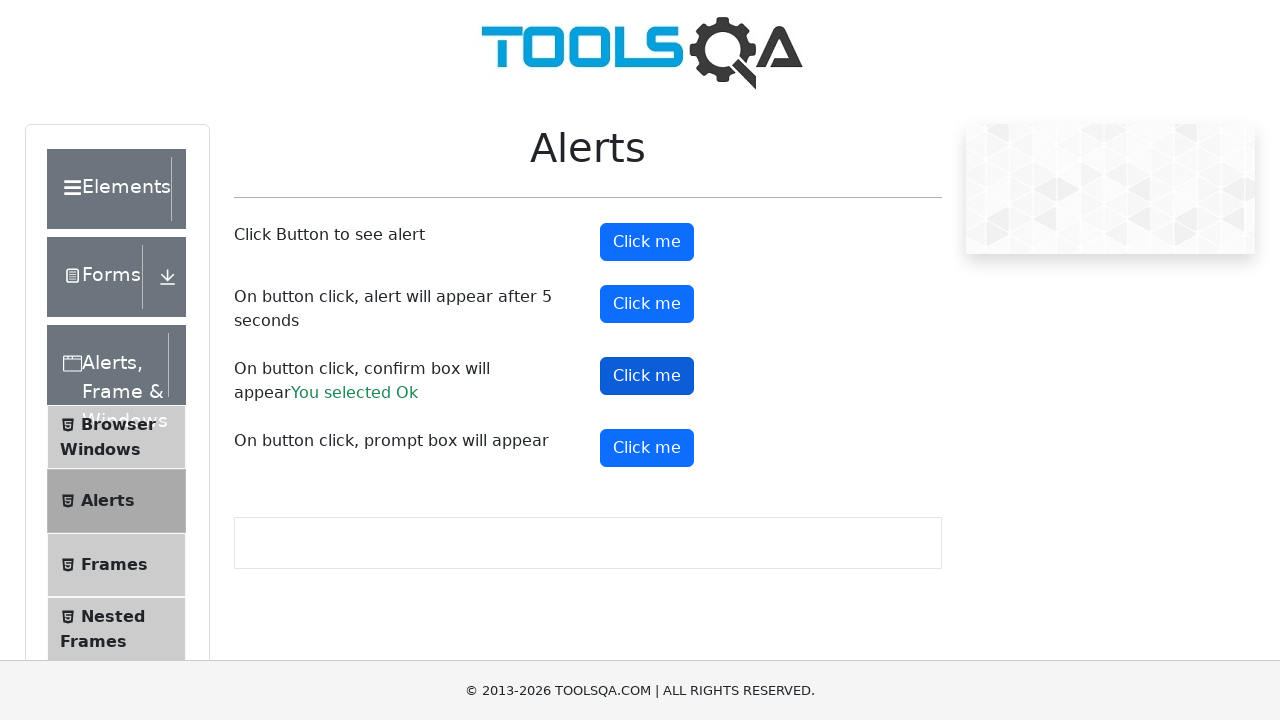

Clicked confirm button and dismissed the dialog at (647, 376) on #confirmButton
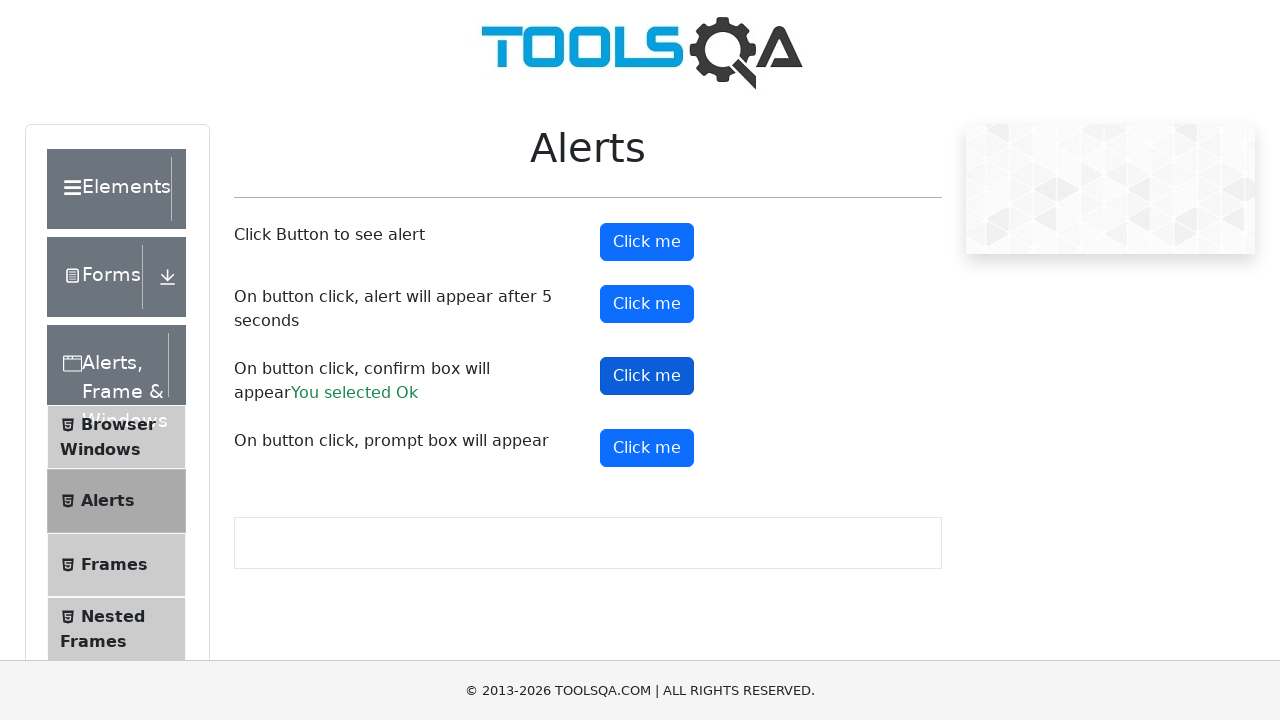

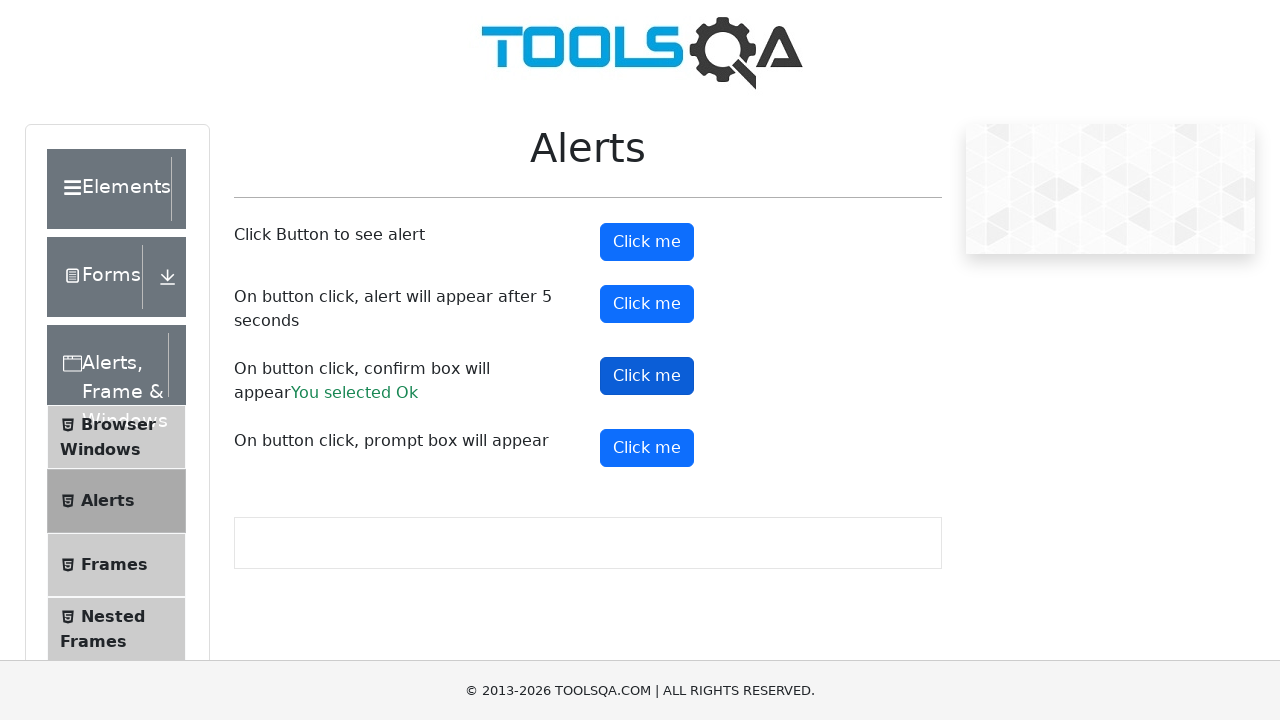